Tests modal/popup handling by navigating to a page with an entry ad modal and closing it

Starting URL: http://the-internet.herokuapp.com/entry_ad

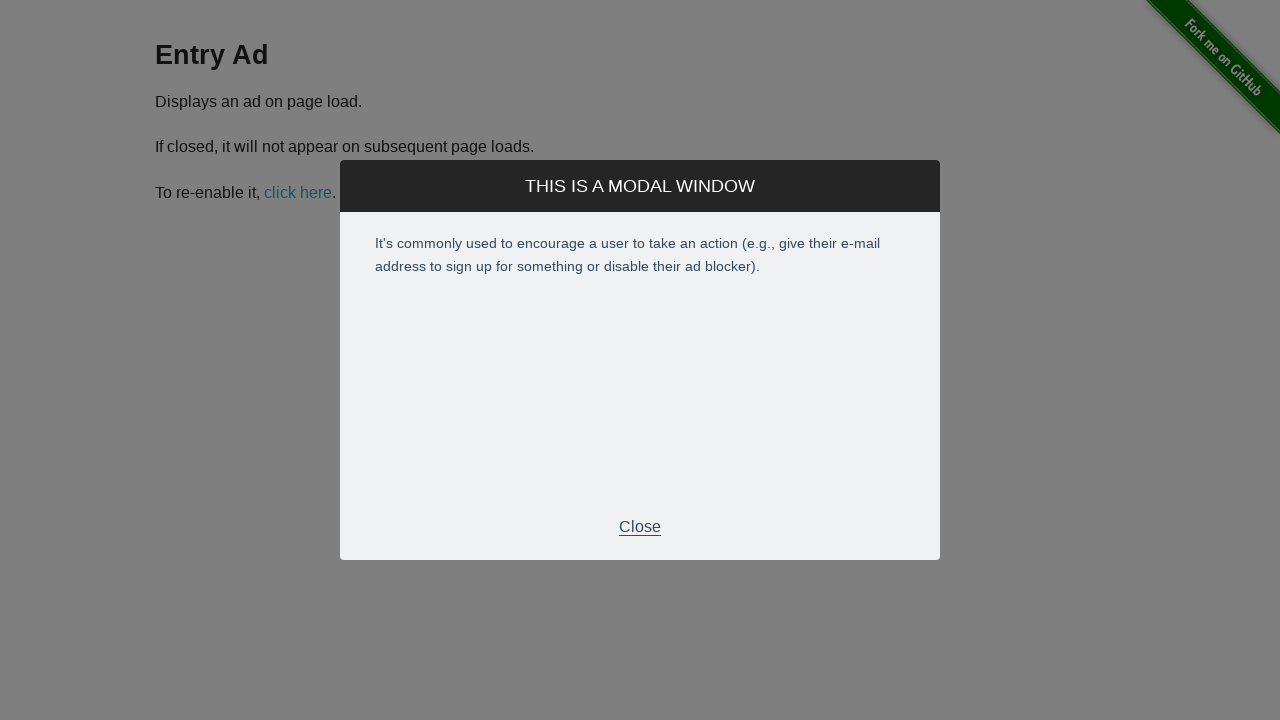

Entry ad modal appeared and loaded
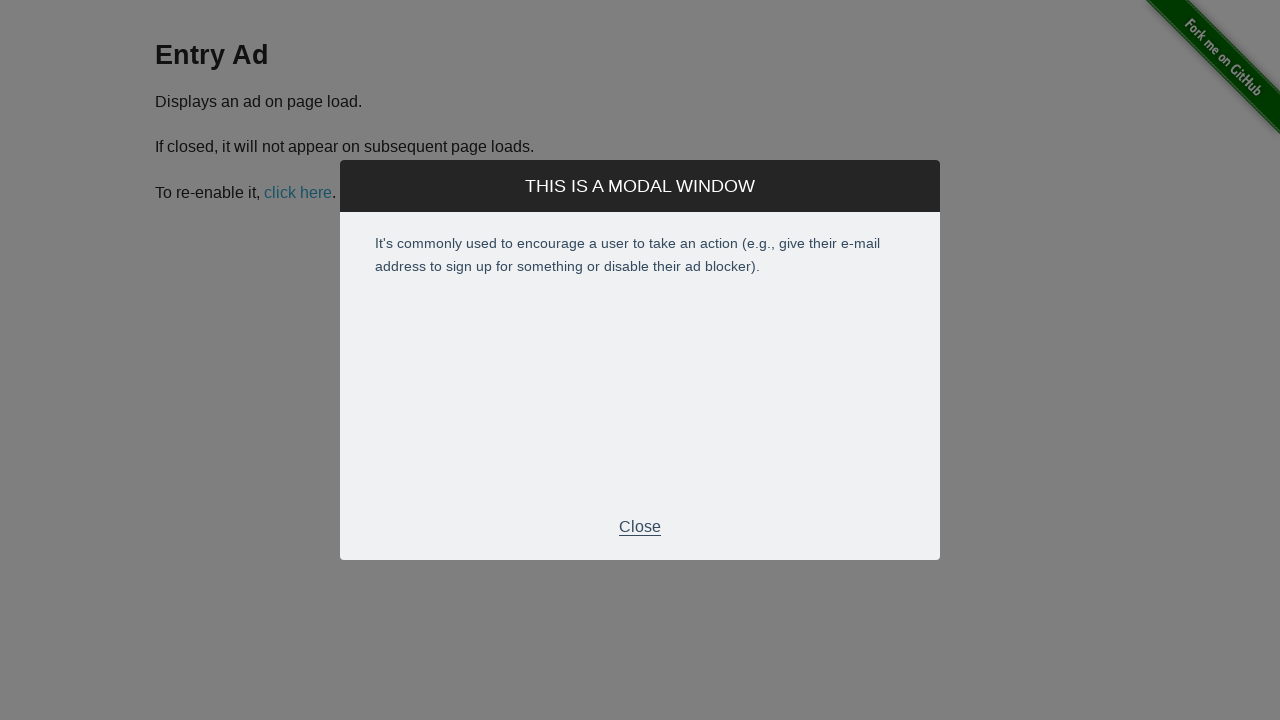

Clicked close button in modal footer at (640, 527) on .modal-footer > p
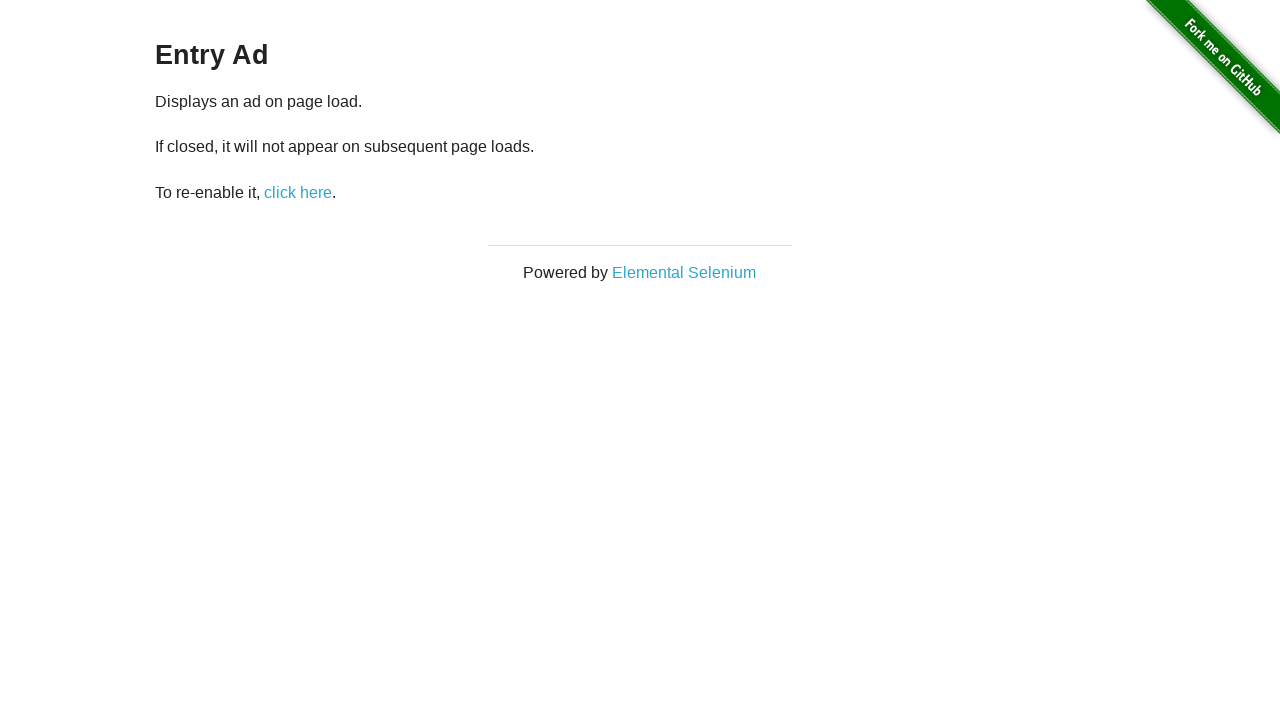

Modal closed and page settled
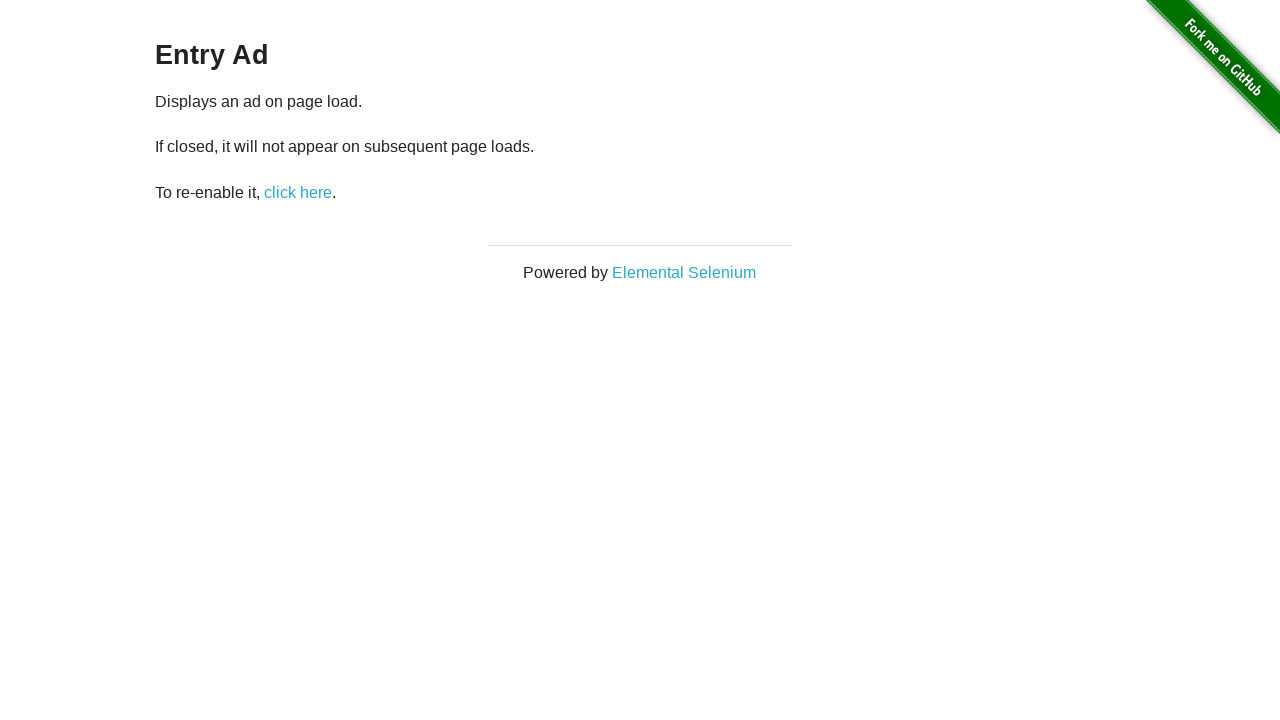

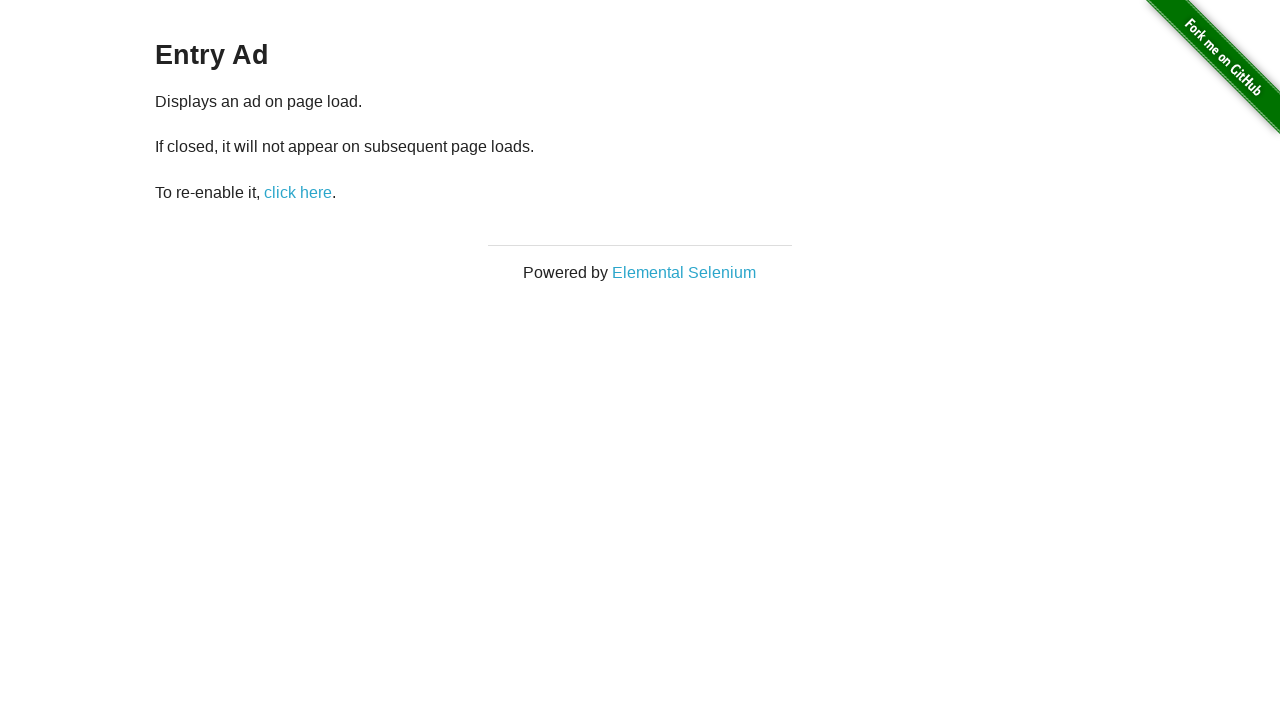